Demonstrates XPath ancestor axis by locating username and password input fields and their parent div elements on a login page, highlighting each found element.

Starting URL: https://opensource-demo.orangehrmlive.com/

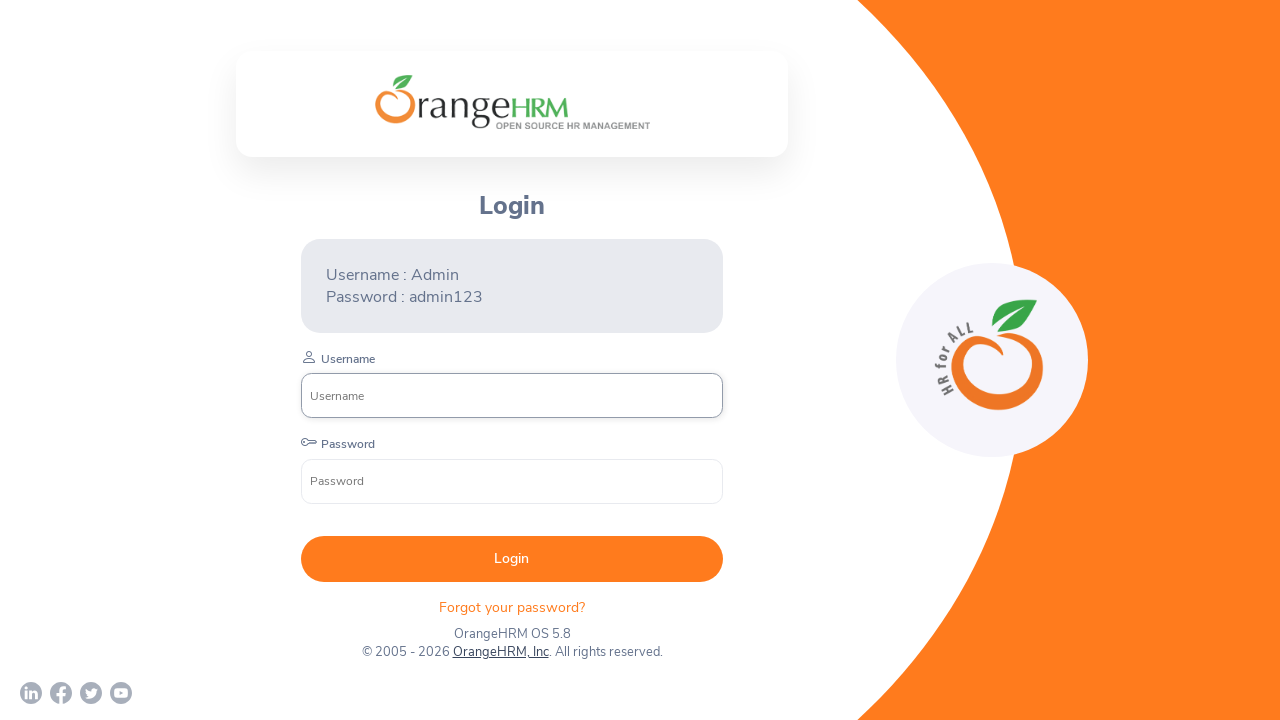

Waited for login form to load - username input selector found
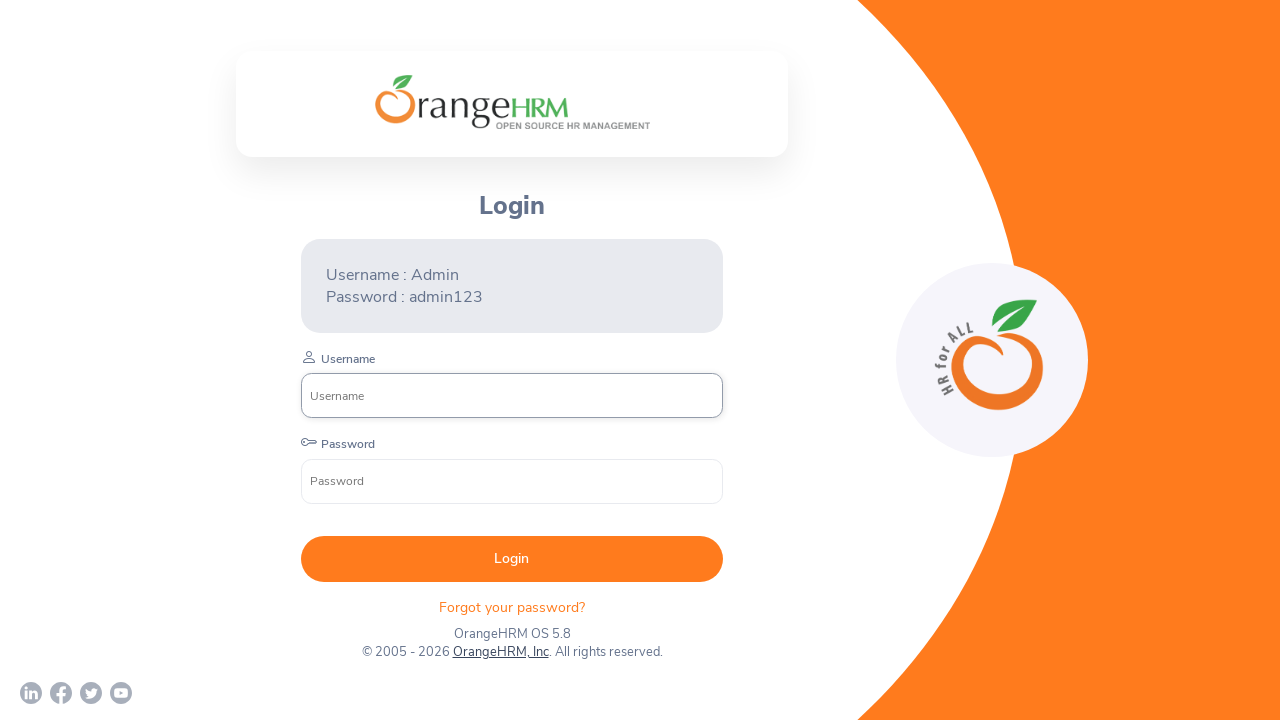

Located username input element using XPath
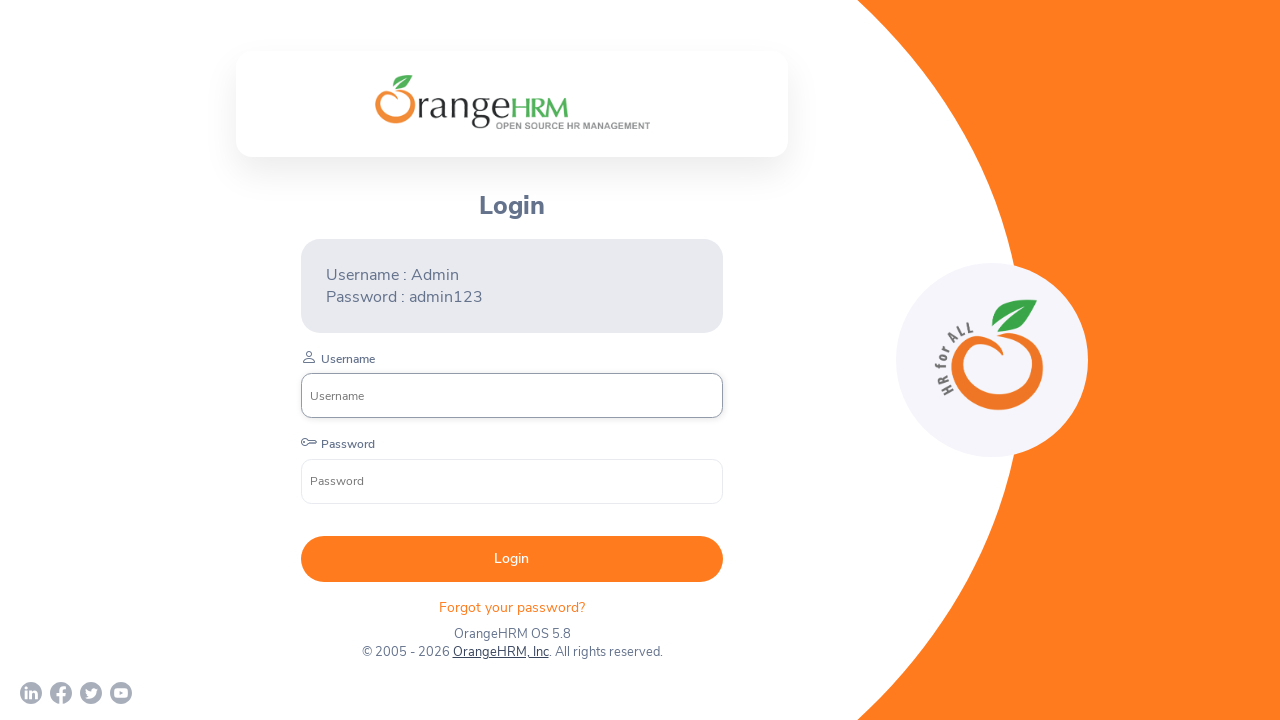

Located parent div element of username input using XPath ancestor axis
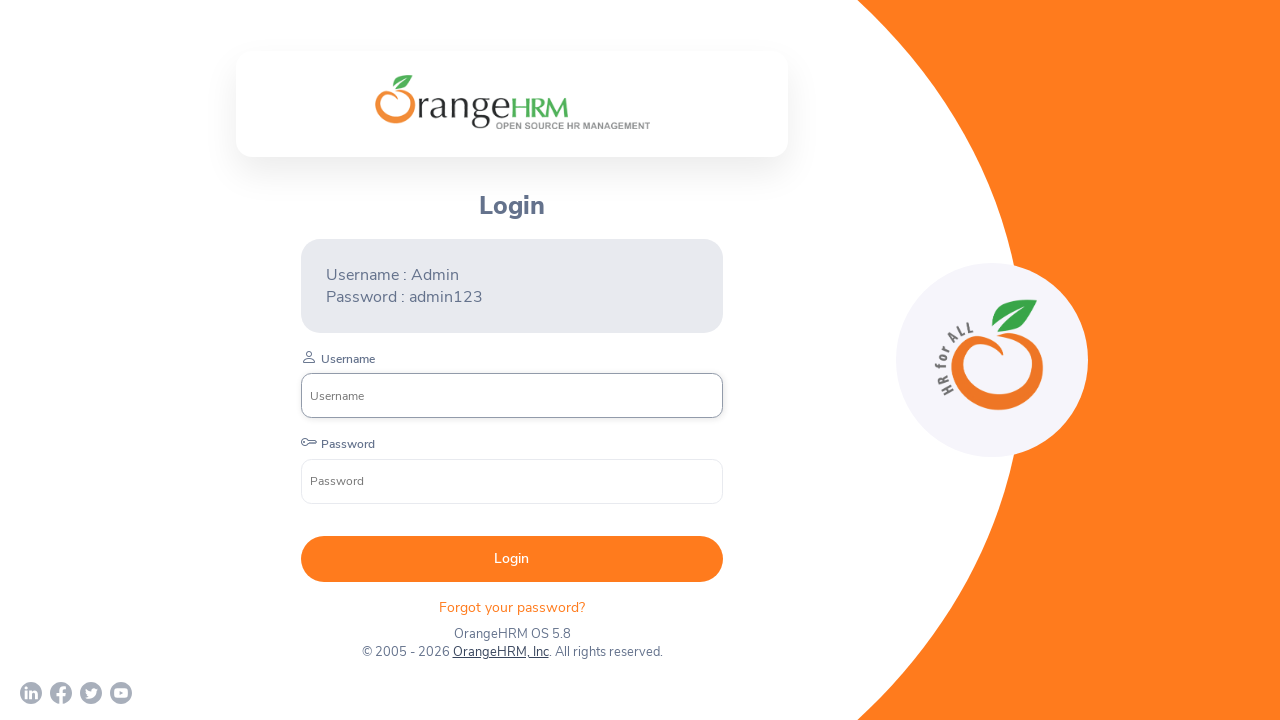

Located password input element using XPath
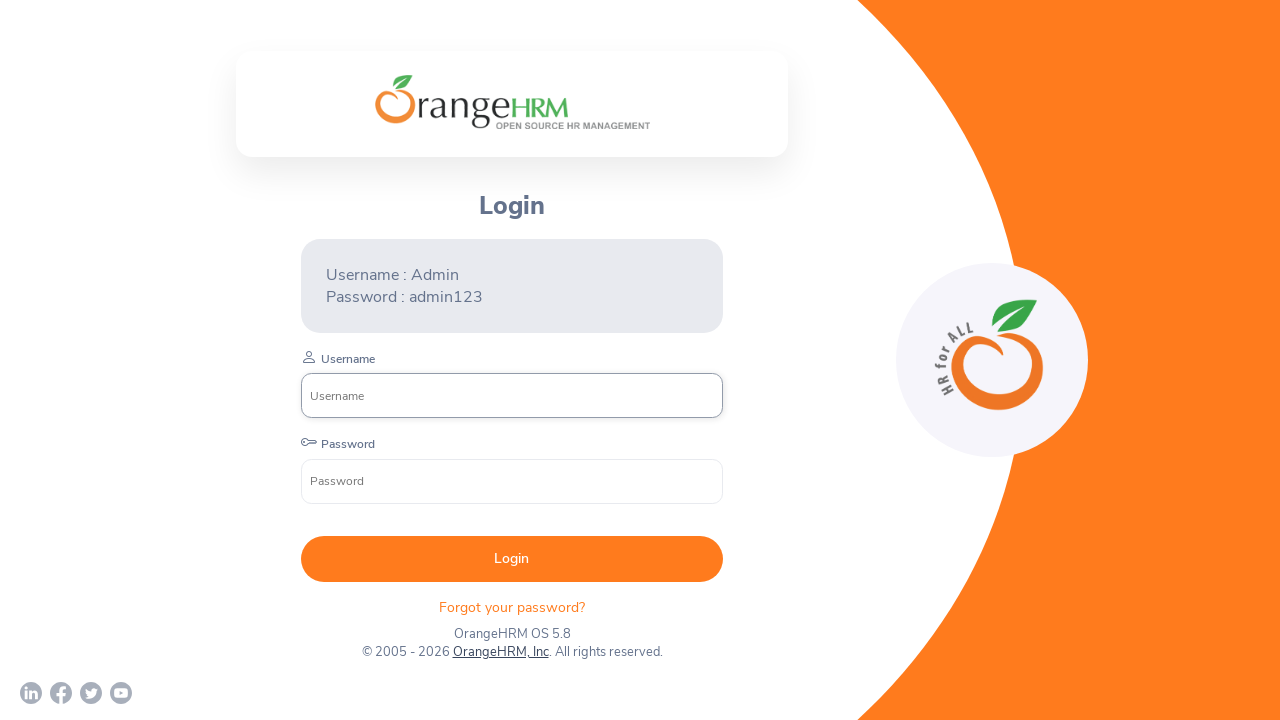

Located parent div element of password input using XPath ancestor axis
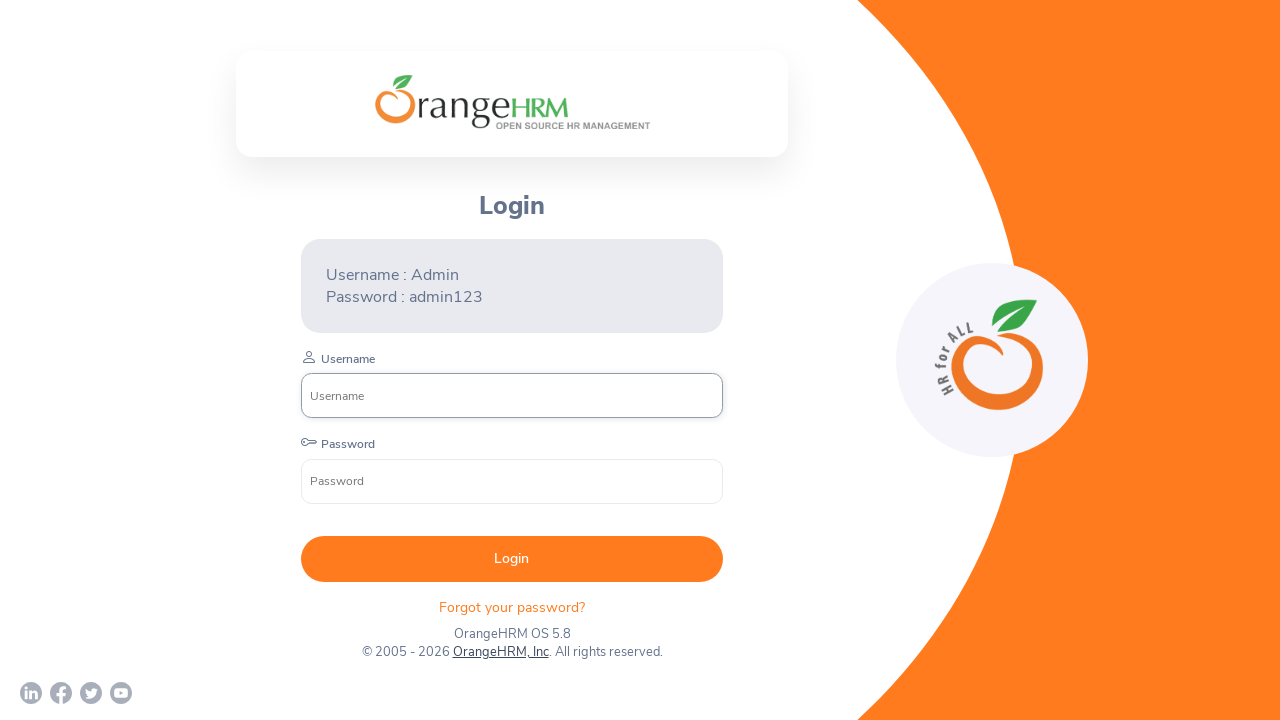

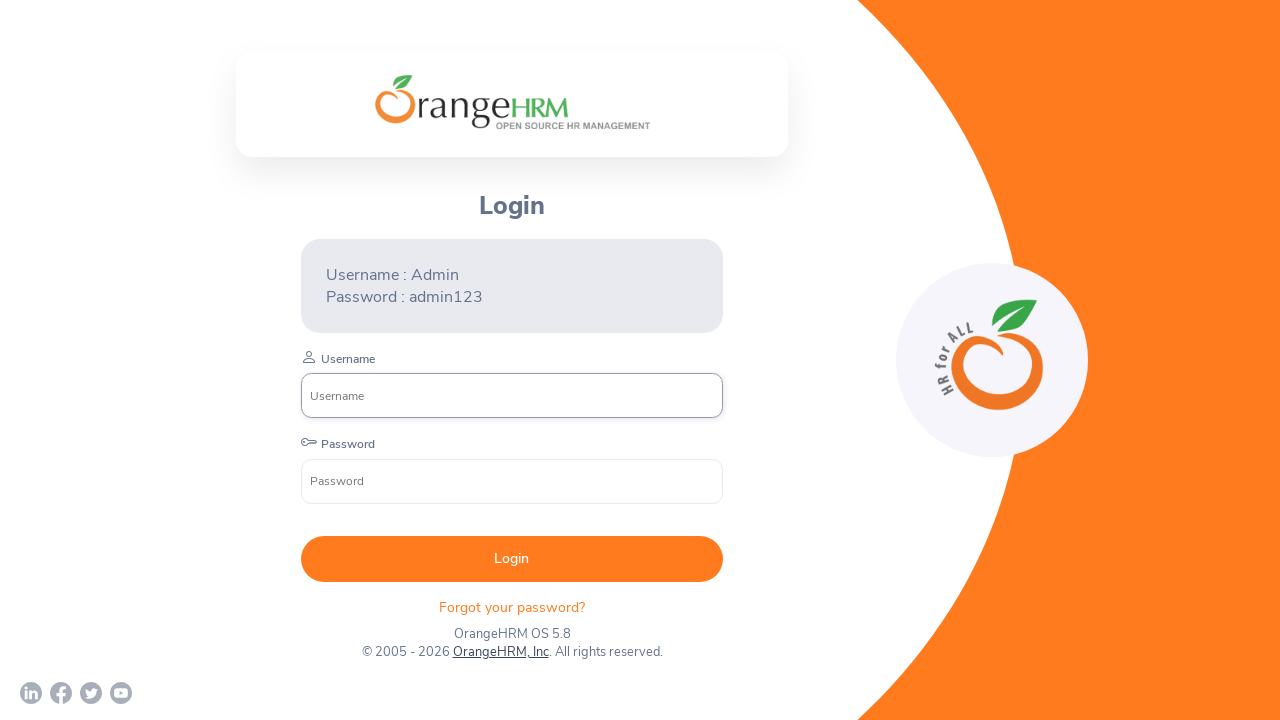